Tests a form submission by filling in Full Name, Email, Current Address, and Permanent Address fields, then verifies the submitted data is displayed correctly

Starting URL: https://demoqa.com/text-box

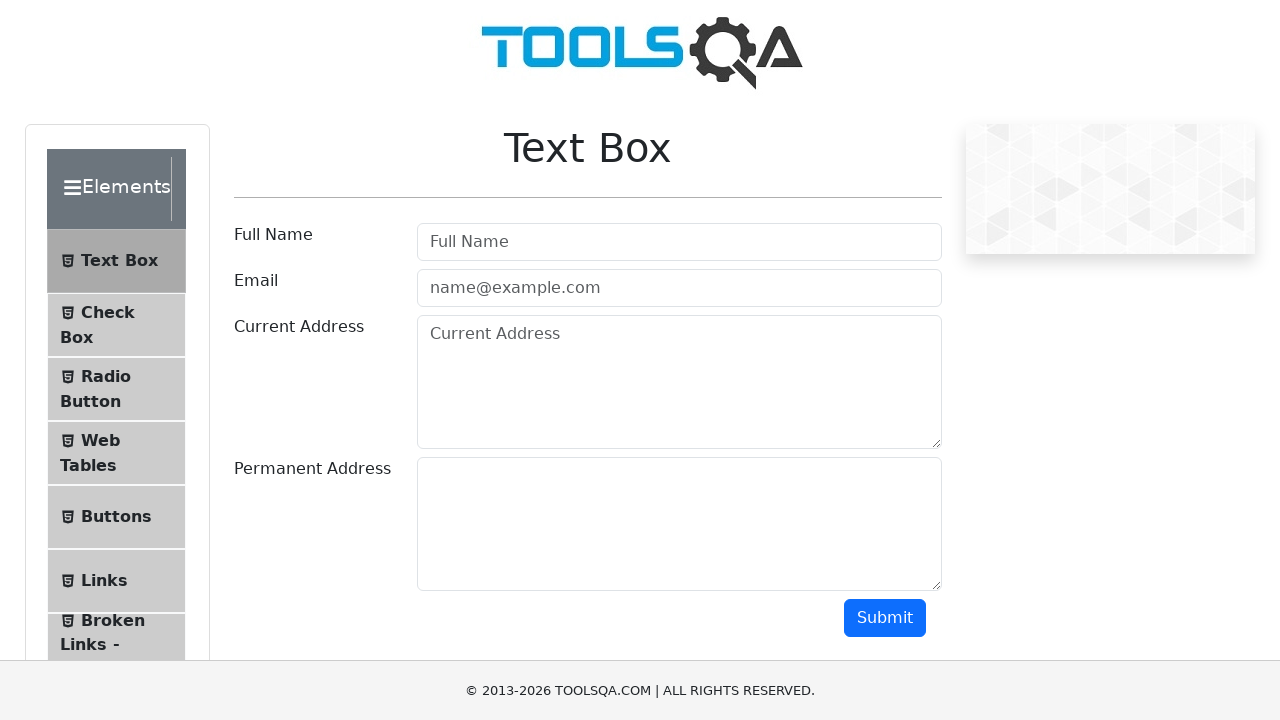

Filled Full Name field with 'Automation' on input#userName
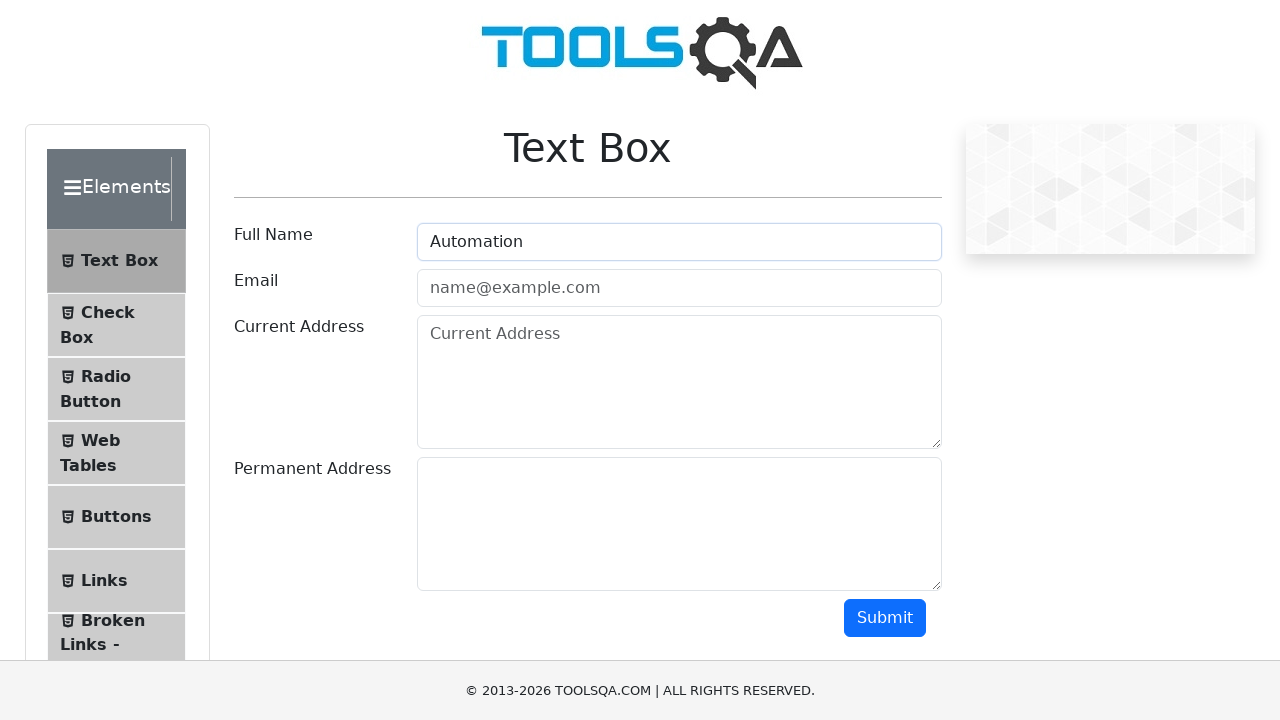

Filled Email field with 'Testing@gmail.com' on input#userEmail
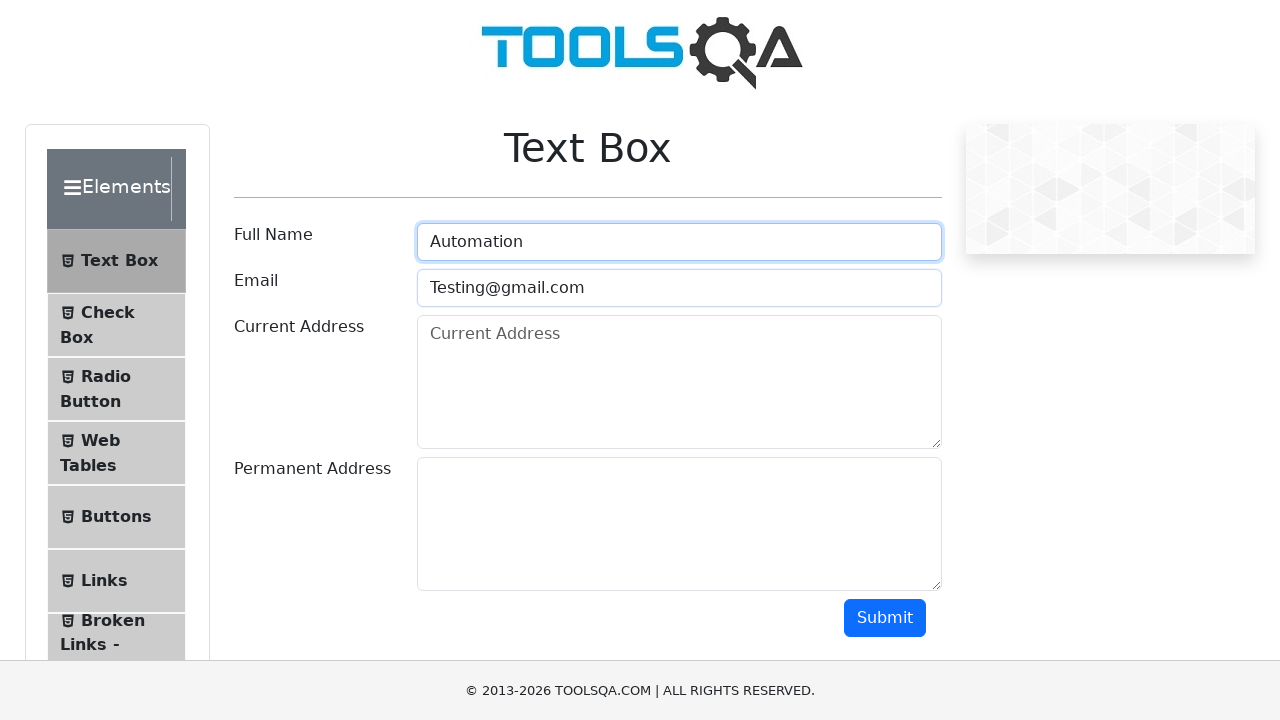

Filled Current Address field with 'Testing Current Address' on textarea#currentAddress
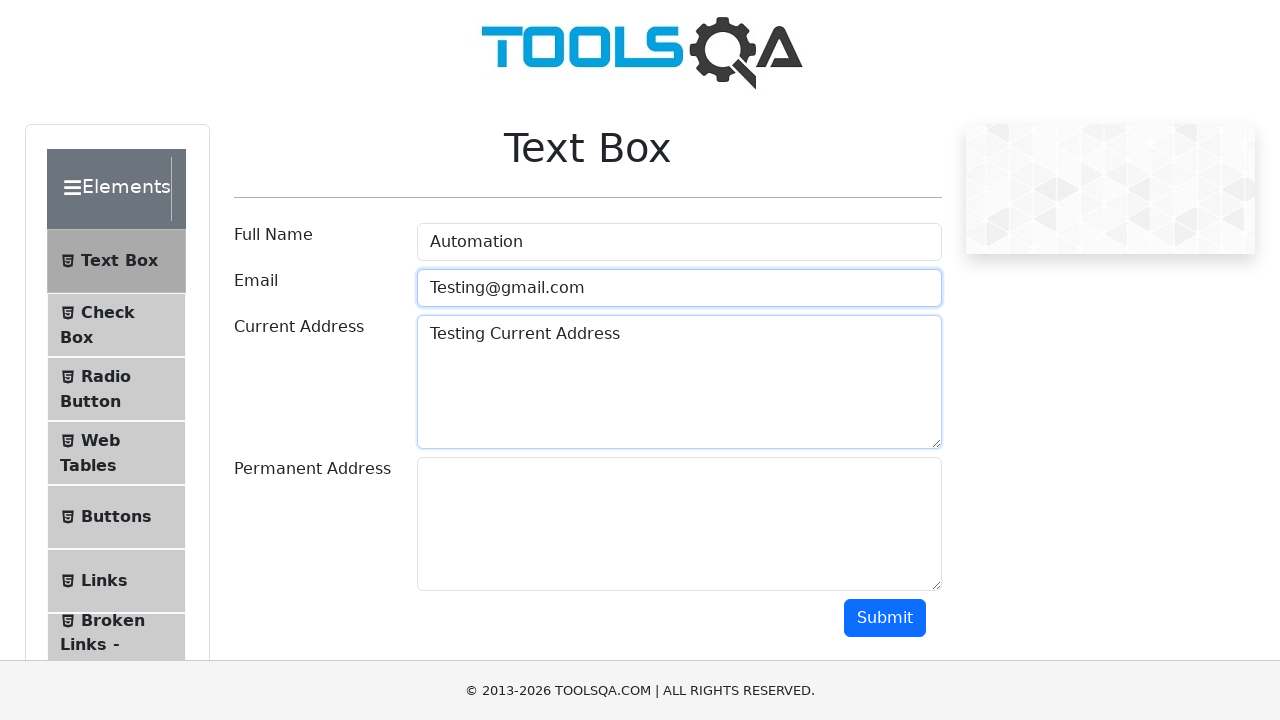

Filled Permanent Address field with 'Testing Permanent Address' on textarea#permanentAddress
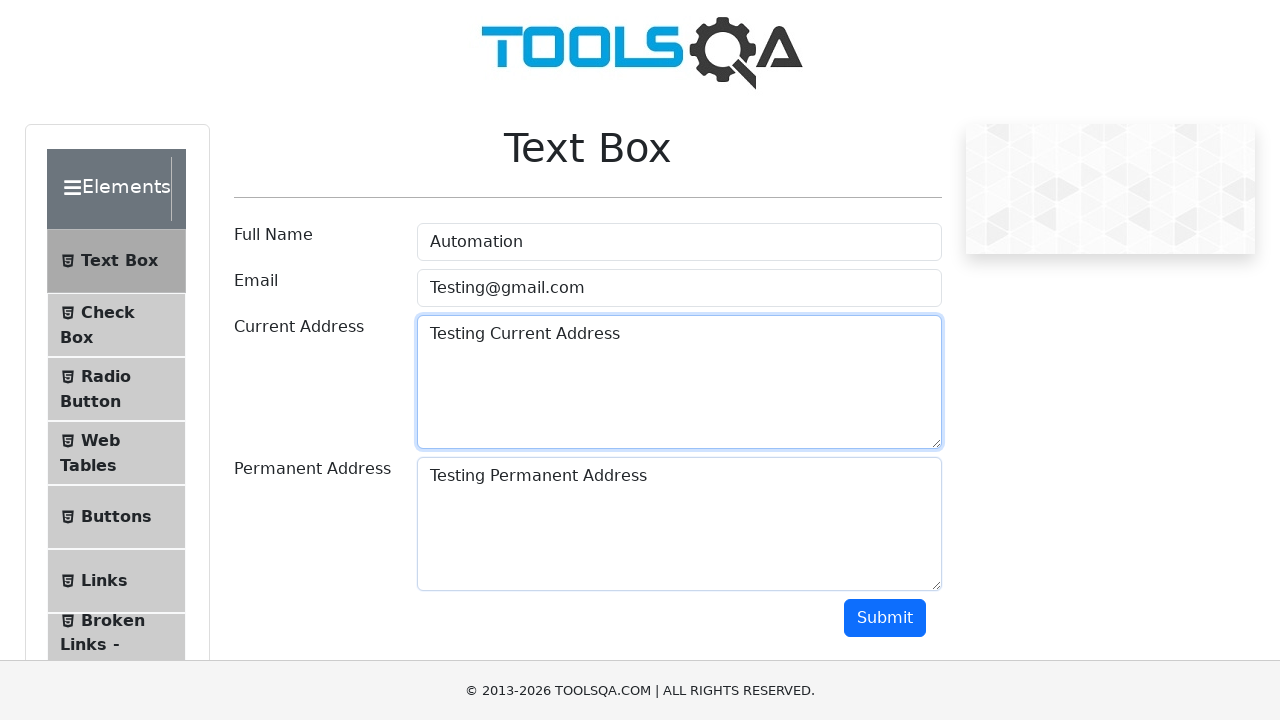

Clicked Submit button to submit form at (885, 618) on button#submit
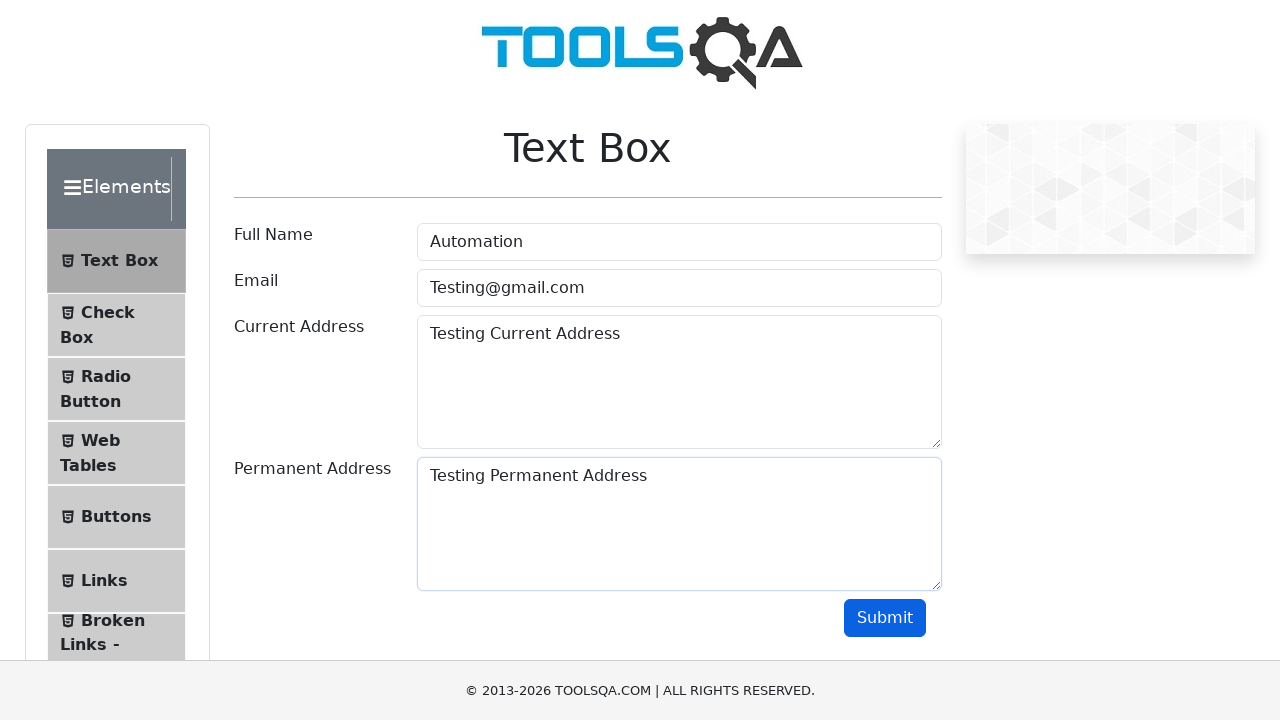

Waited for submitted data results to appear
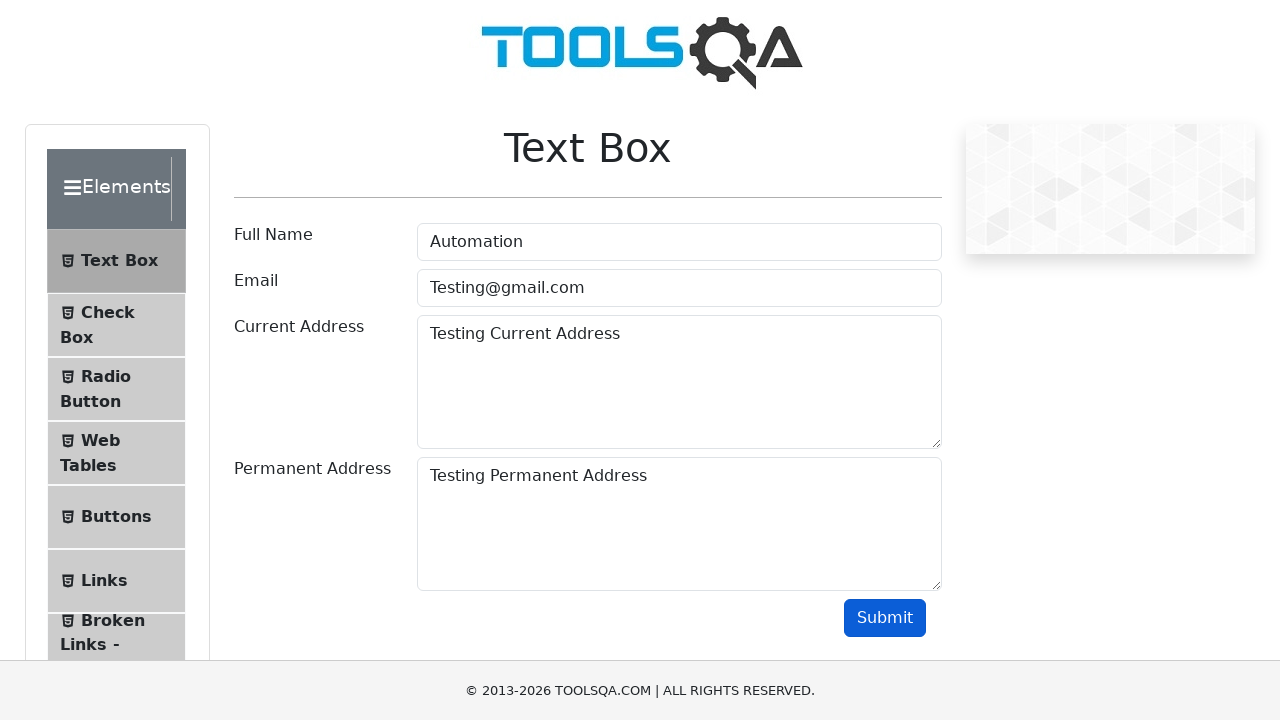

Located name element in results
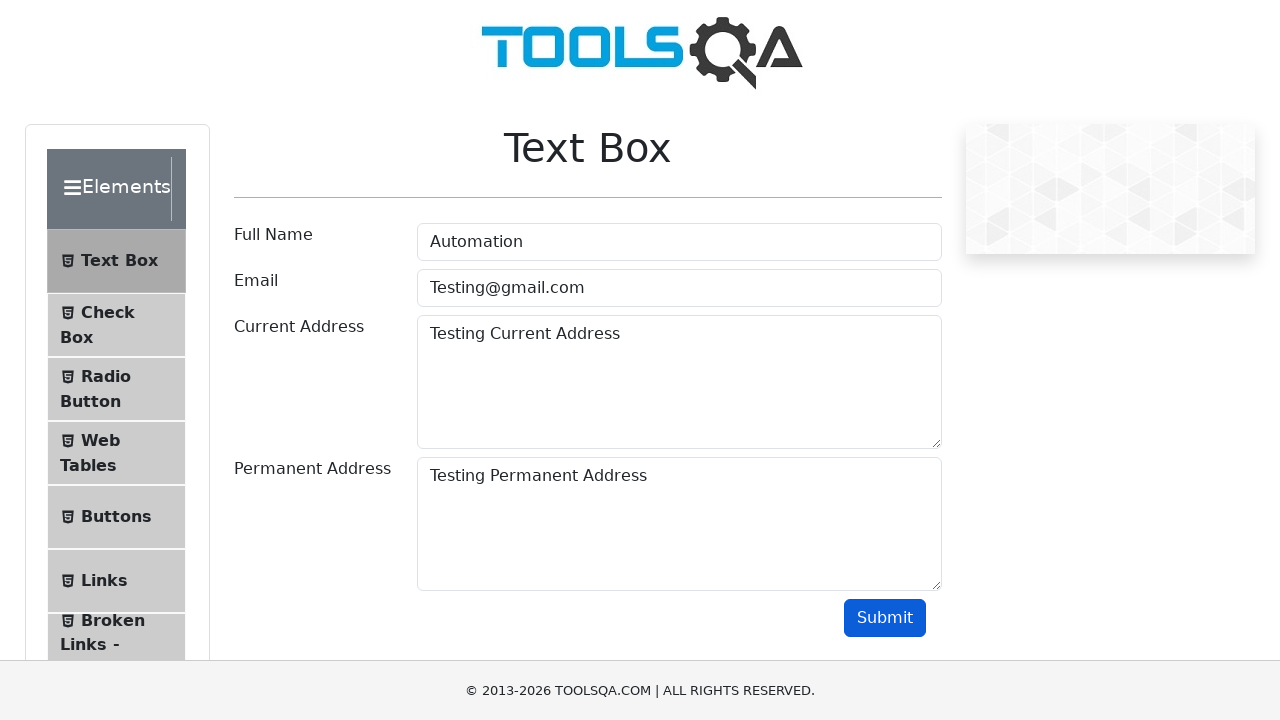

Located email element in results
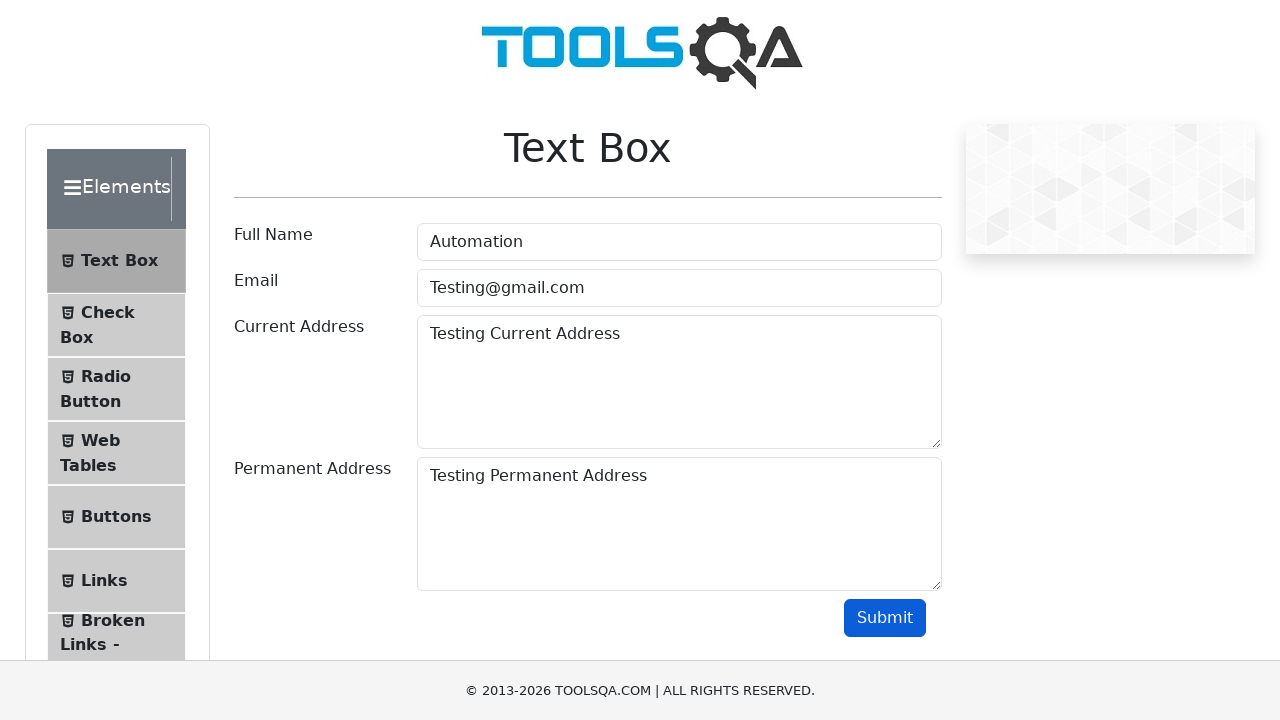

Verified that submitted name 'Automation' is displayed correctly
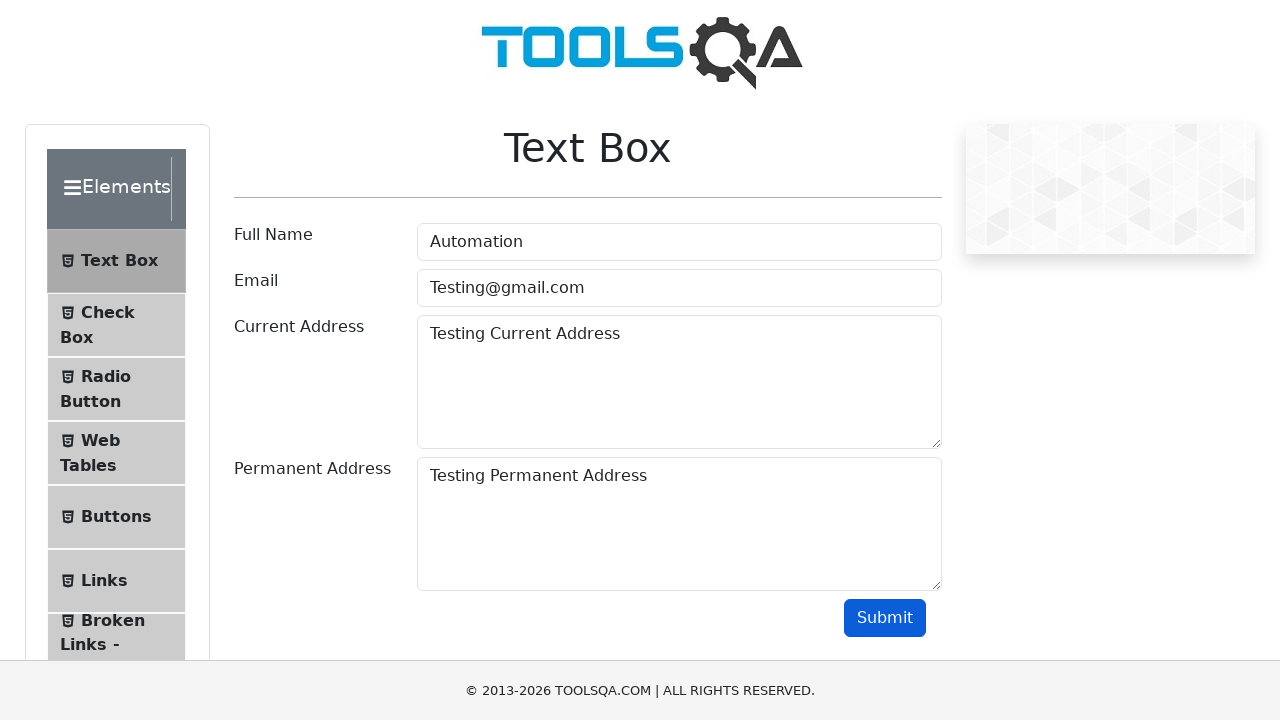

Verified that submitted email 'Testing@gmail.com' is displayed correctly
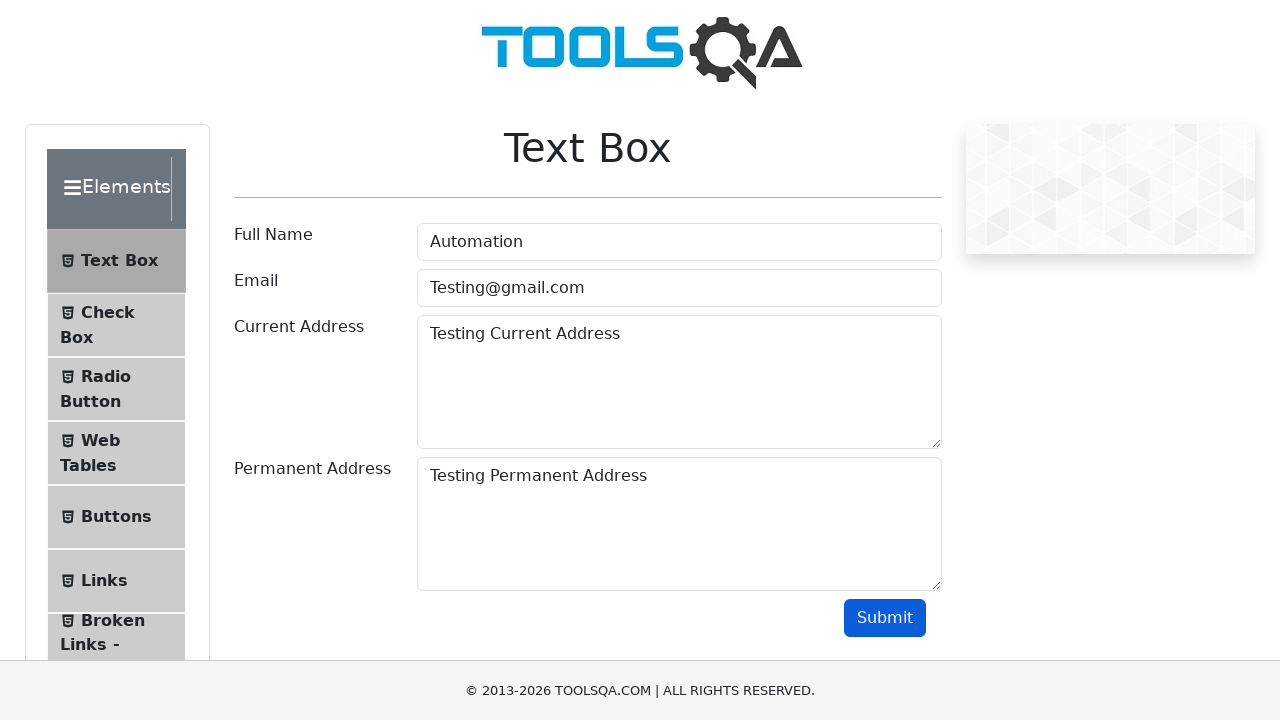

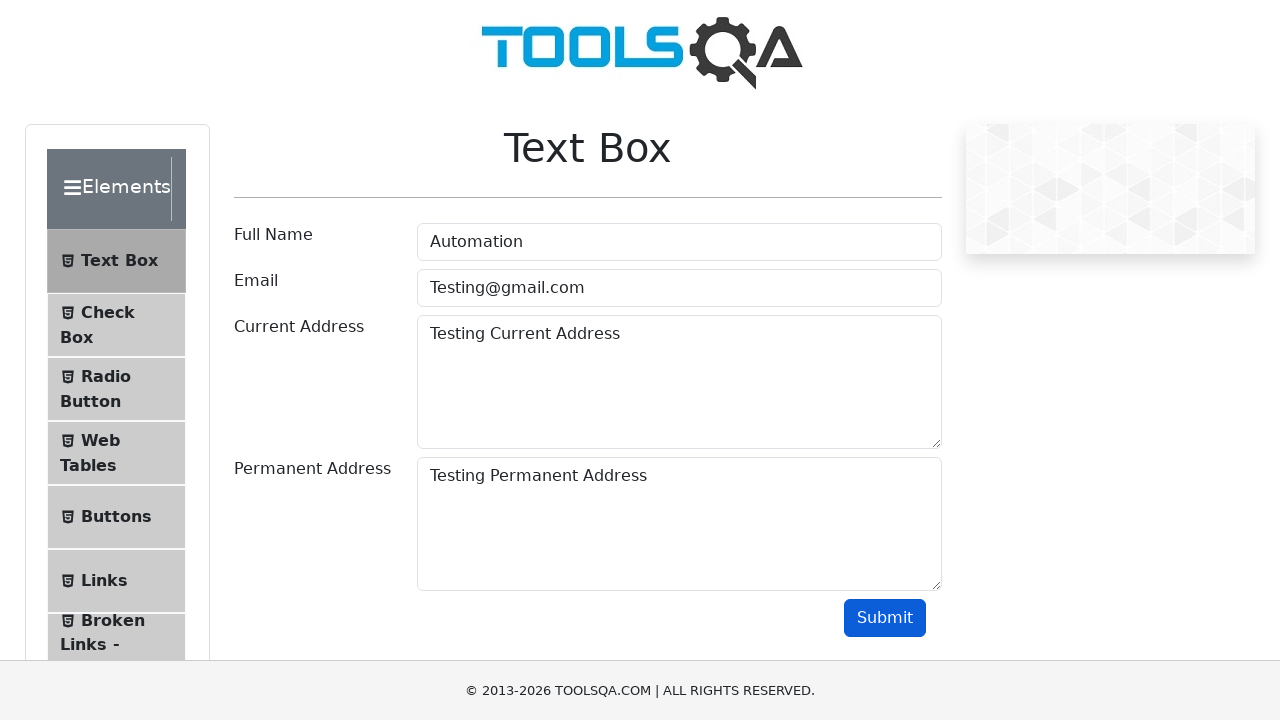